Tests a slow calculator application by setting a delay, performing a calculation (7+8), and verifying the result equals 15

Starting URL: https://bonigarcia.dev/selenium-webdriver-java/slow-calculator.html

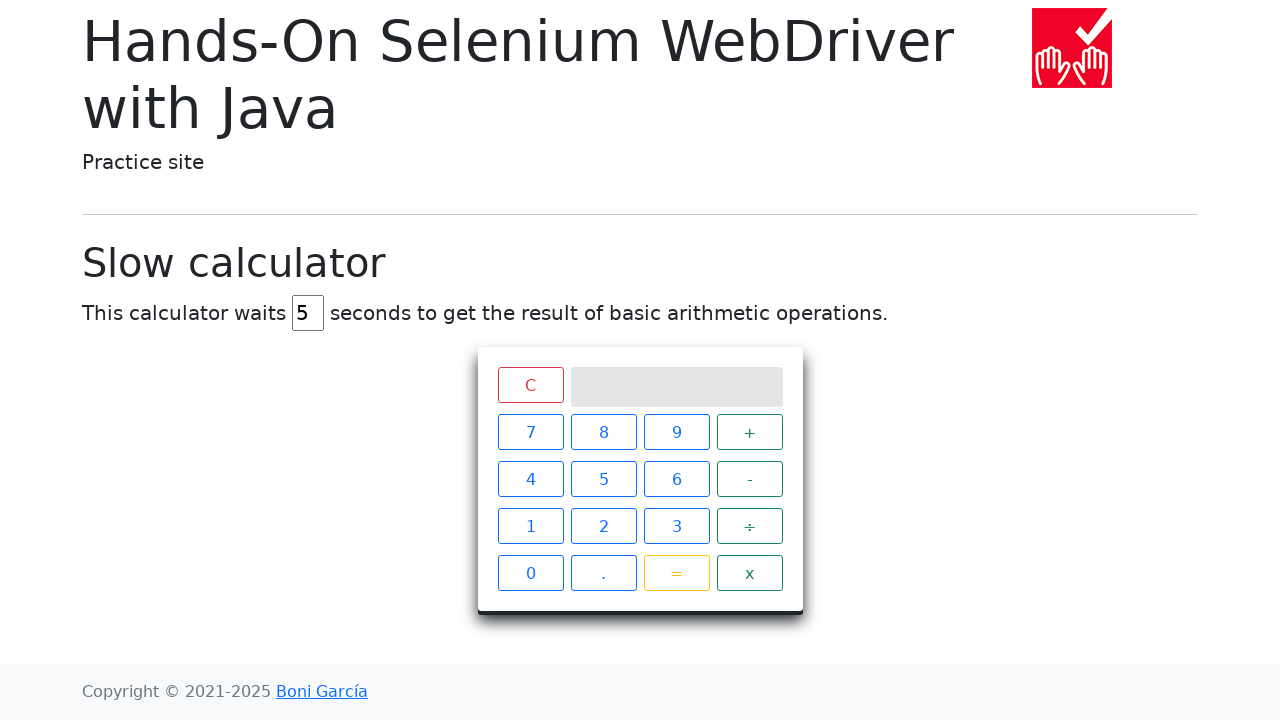

Navigated to slow calculator application
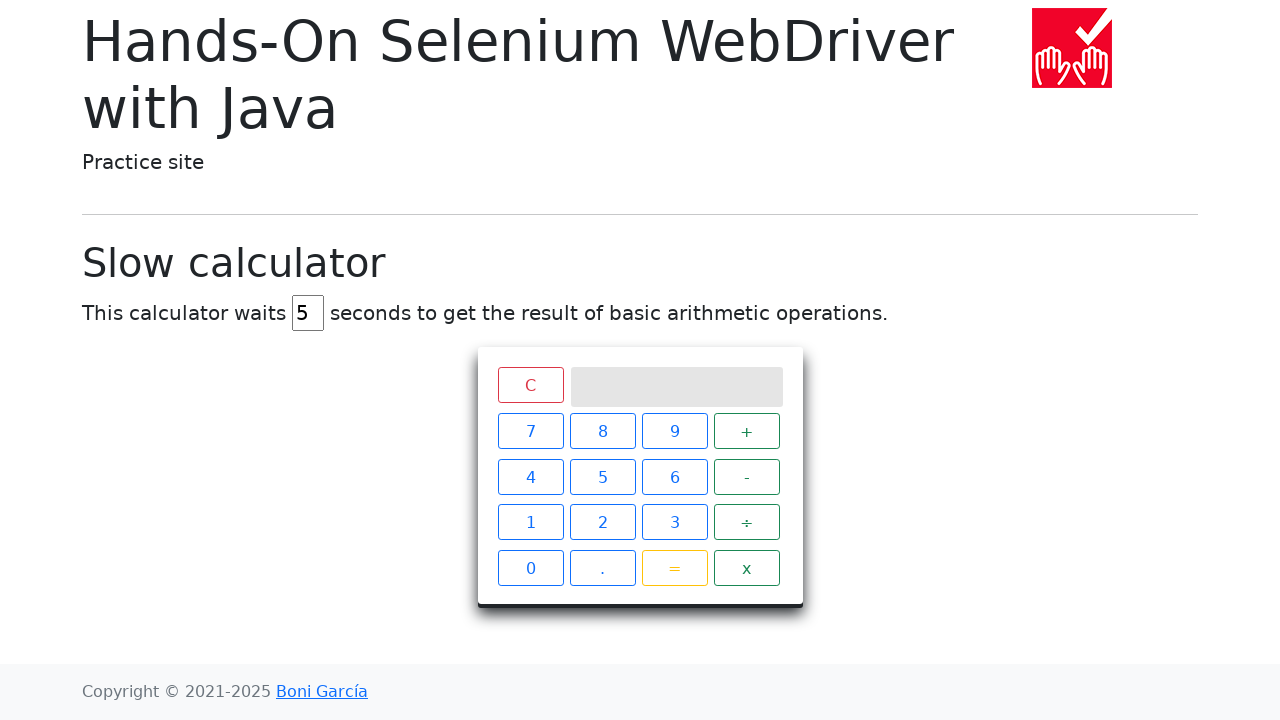

Cleared the delay field on #delay
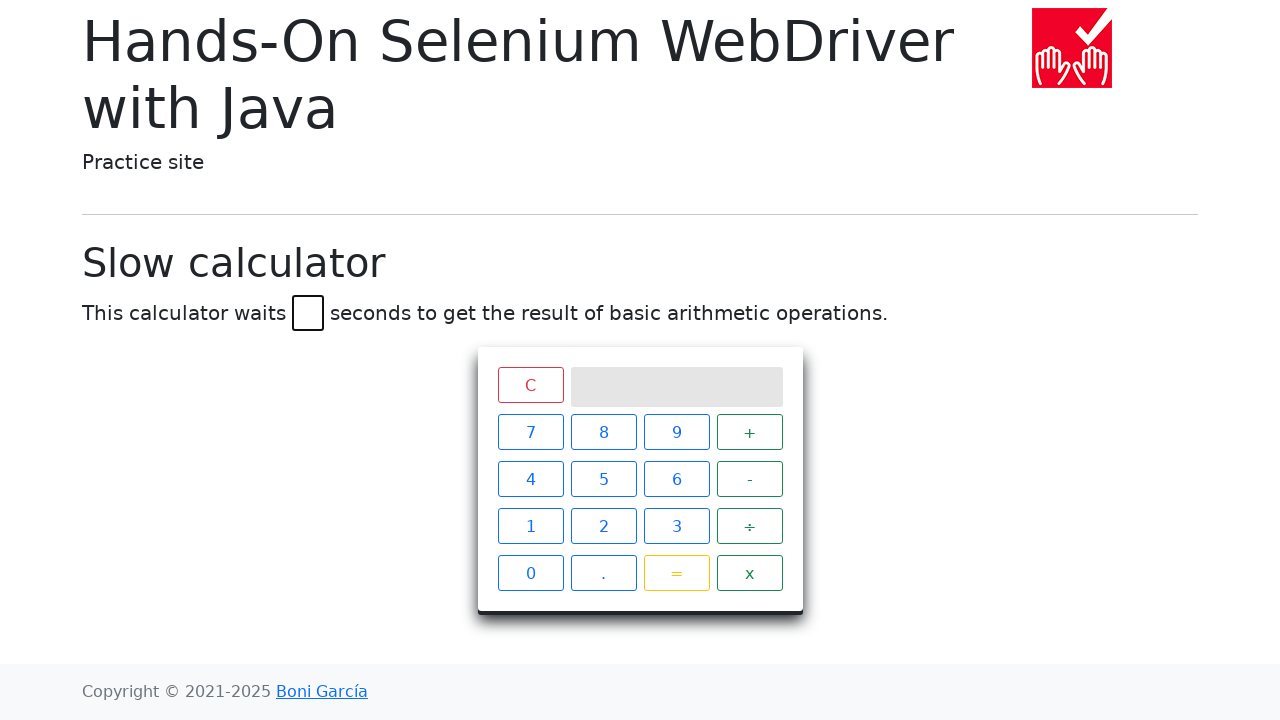

Set delay to 45 seconds on #delay
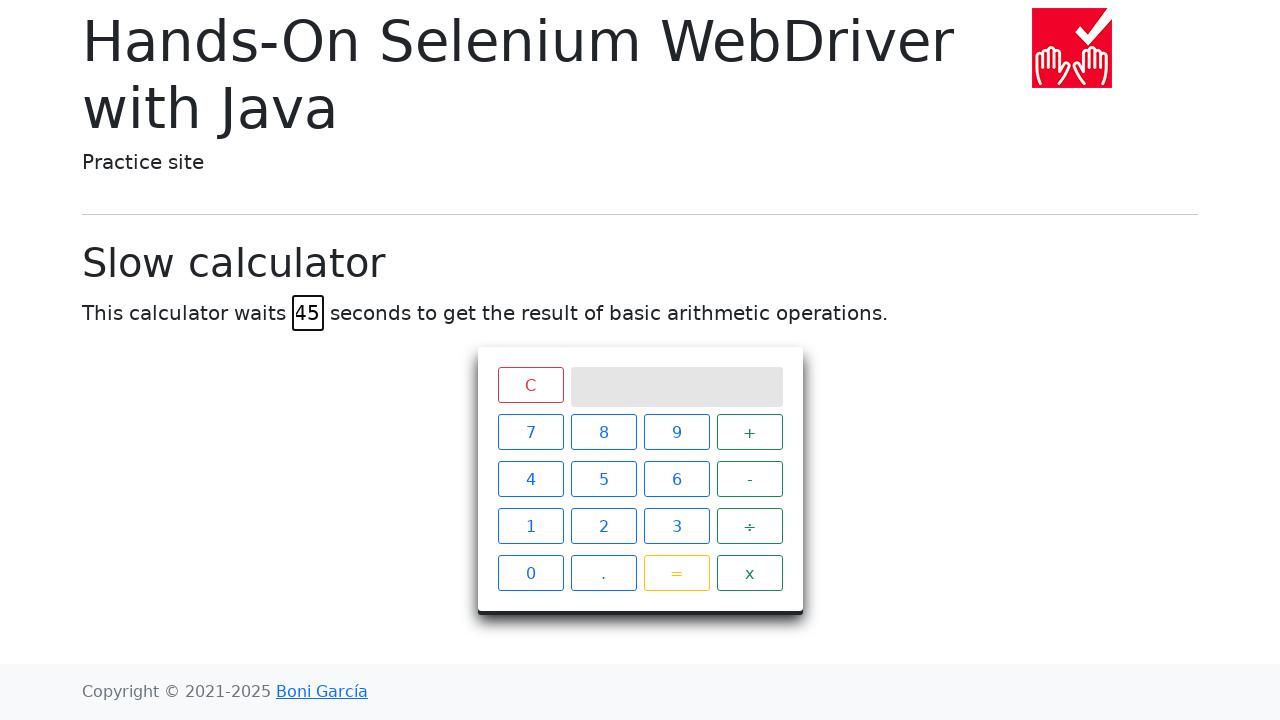

Clicked digit 7 at (530, 432) on xpath=//span[text()='7']
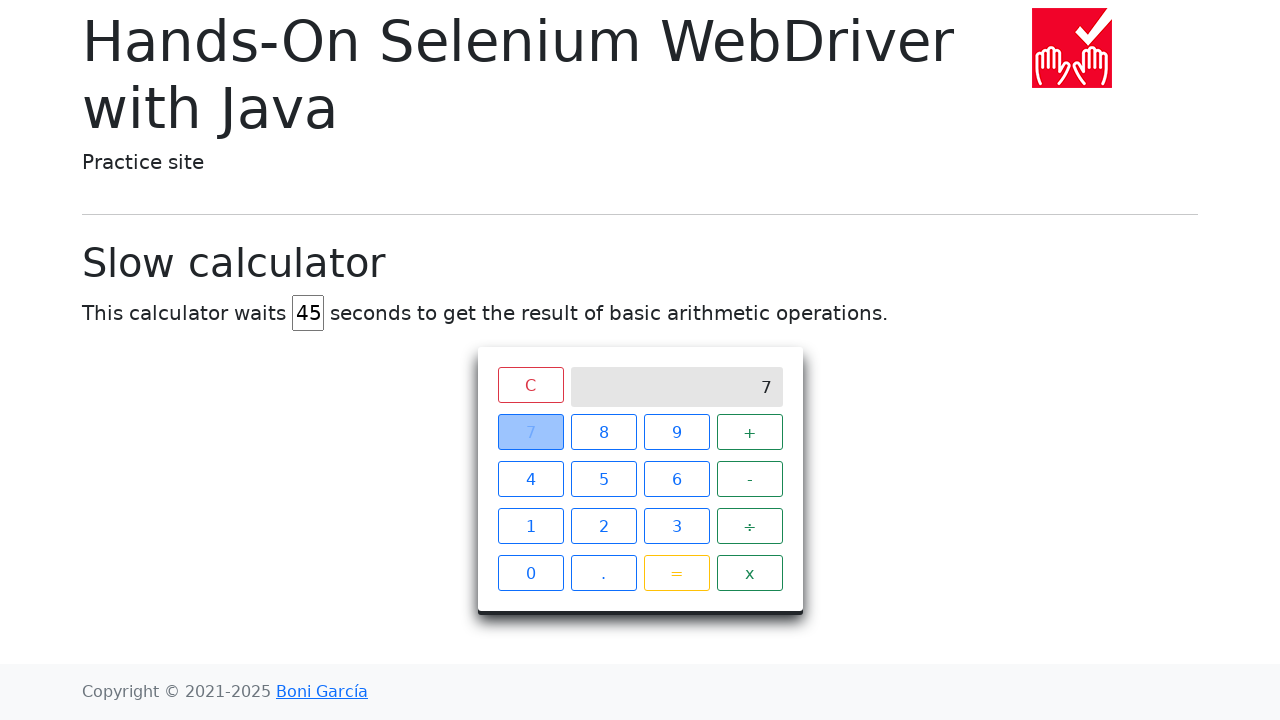

Clicked plus operator at (750, 432) on xpath=//span[text()='+']
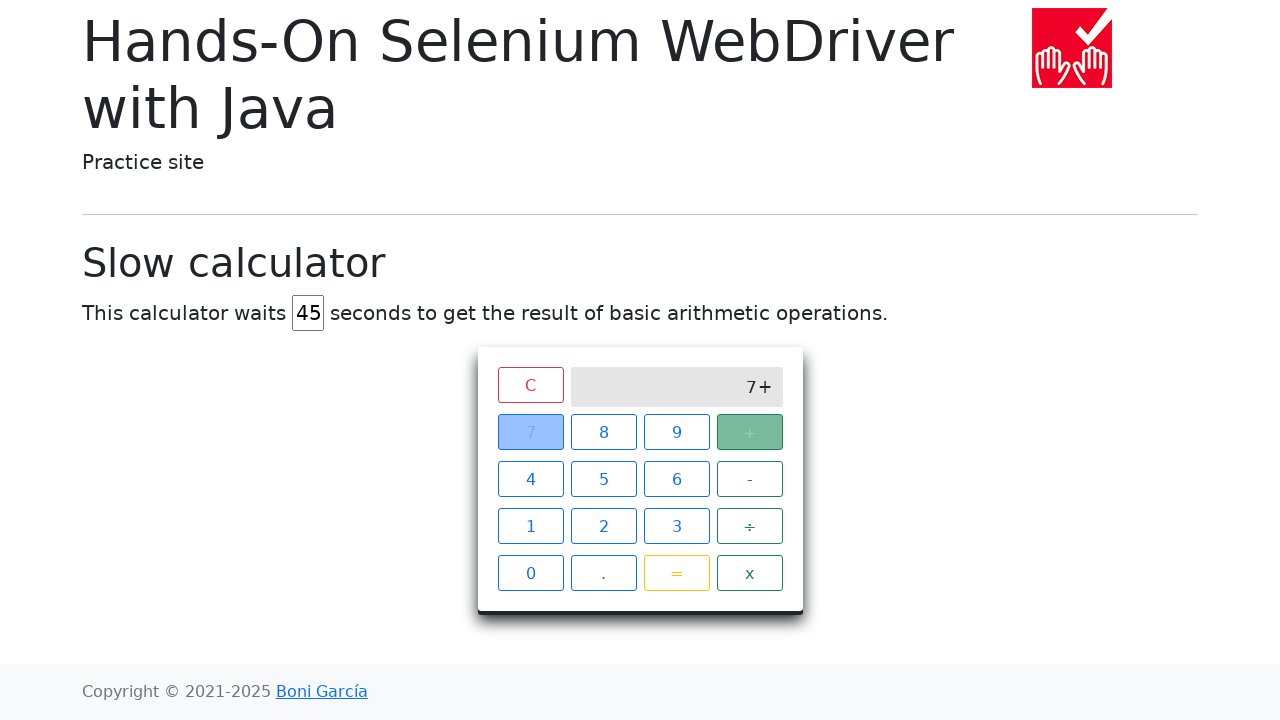

Clicked digit 8 at (604, 432) on xpath=//span[text()='8']
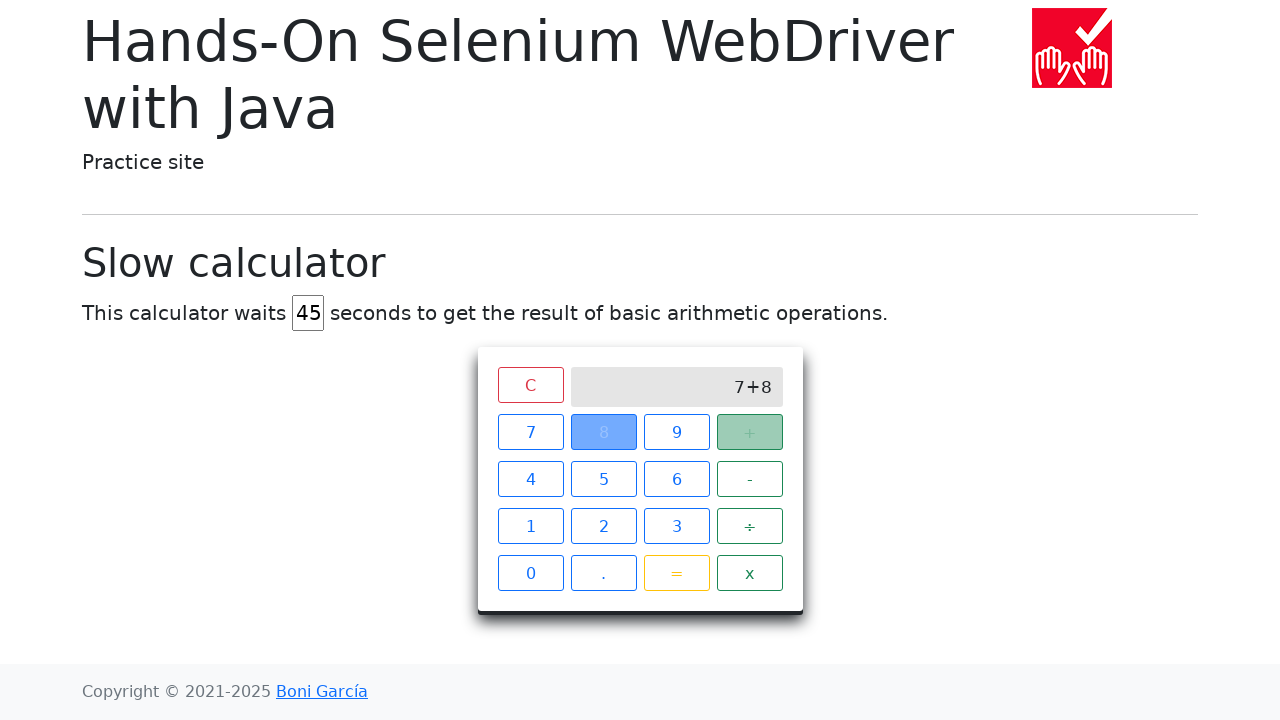

Clicked equals button to perform calculation at (676, 573) on xpath=//span[text()='=']
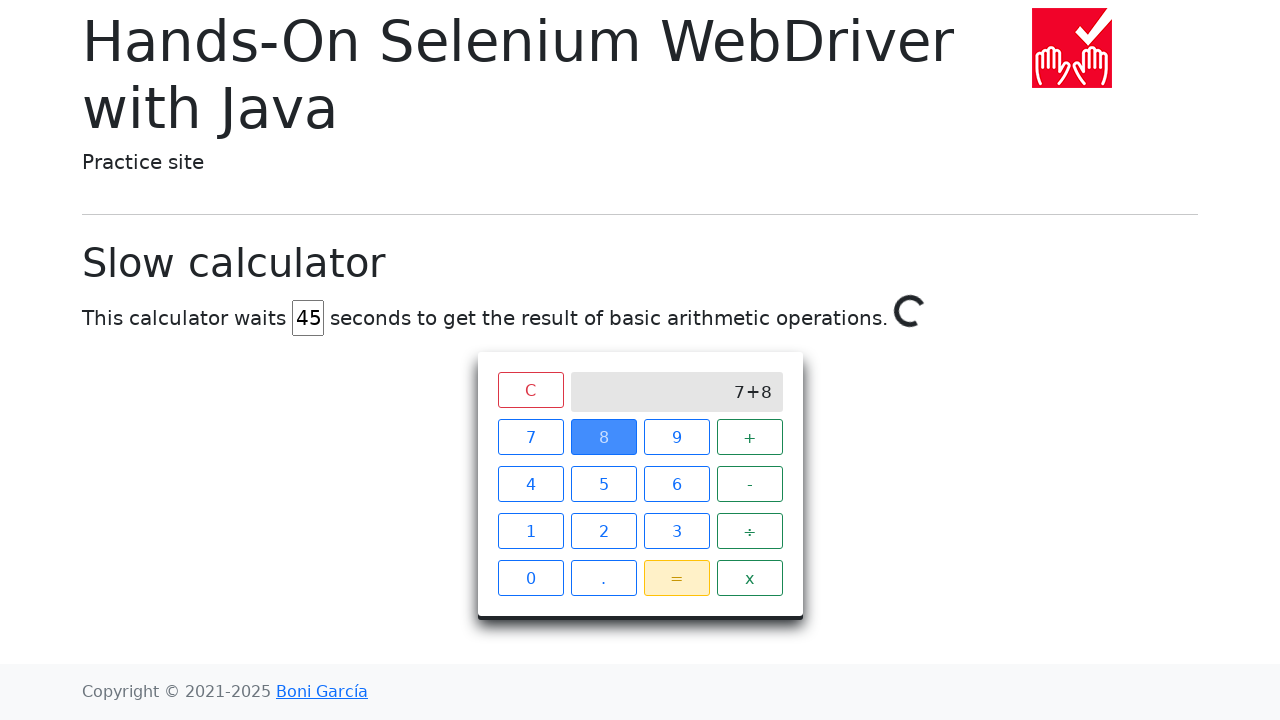

Result verified: calculator displayed 15
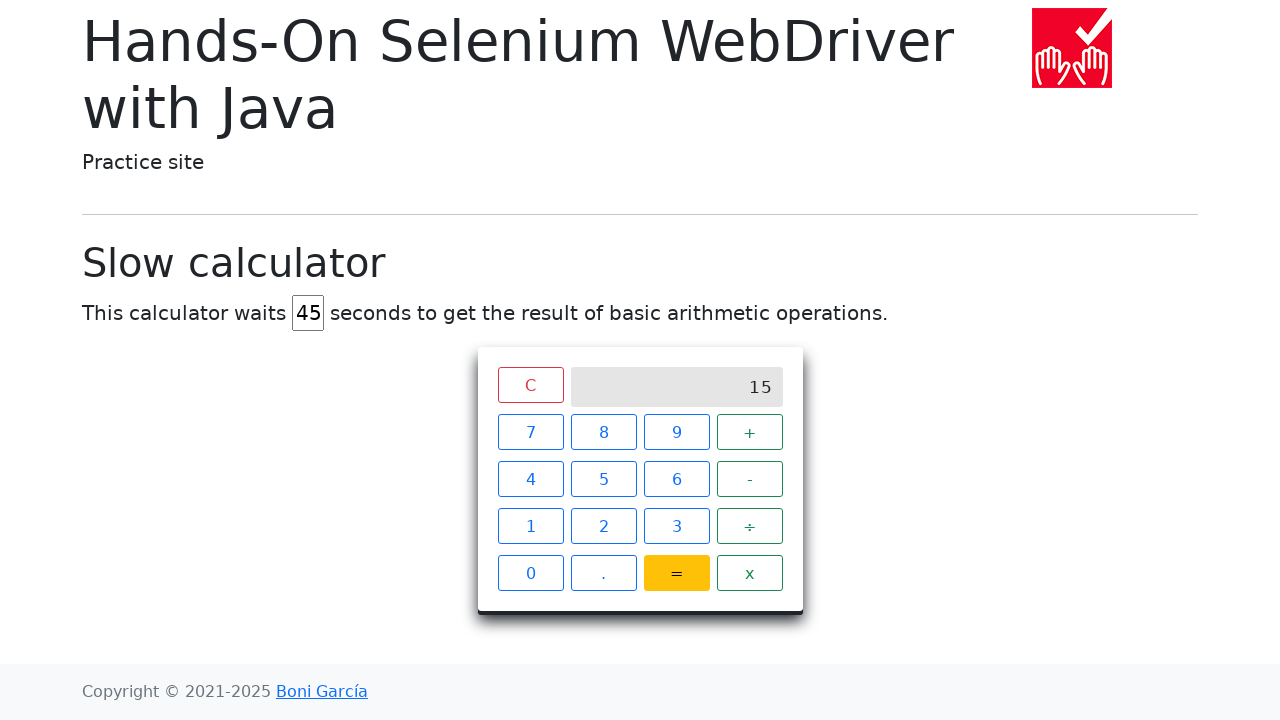

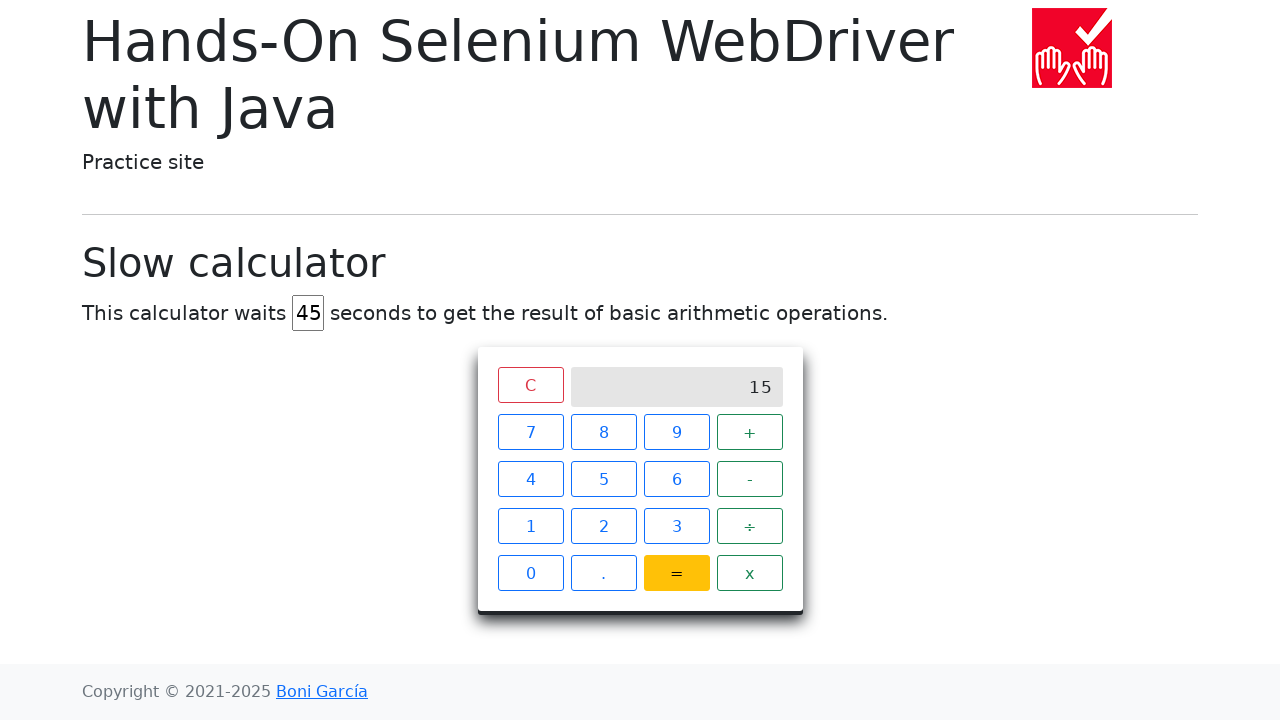